Tests handling a new browser window by clicking a button that opens a new page, then filling an email field in the new window

Starting URL: https://www.leafground.com/window.xhtml

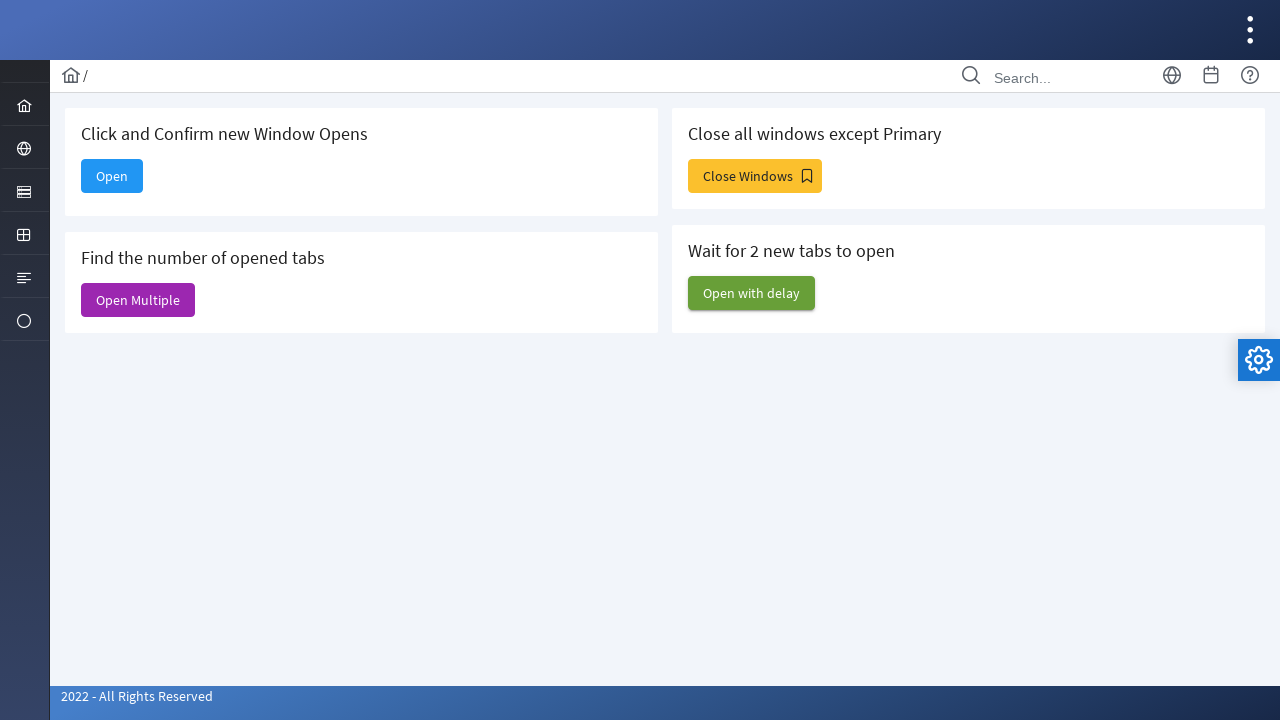

Clicked 'Open' button to open new window at (112, 176) on internal:text="Open"s
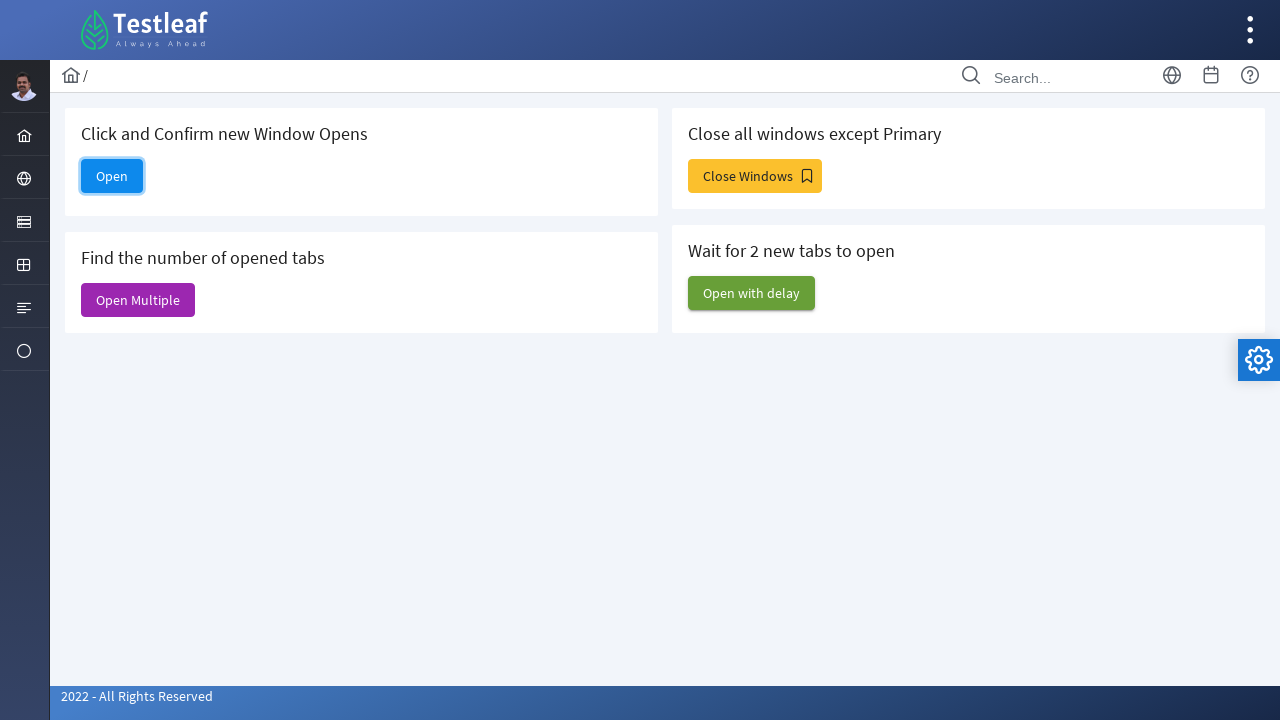

New window opened and reference obtained
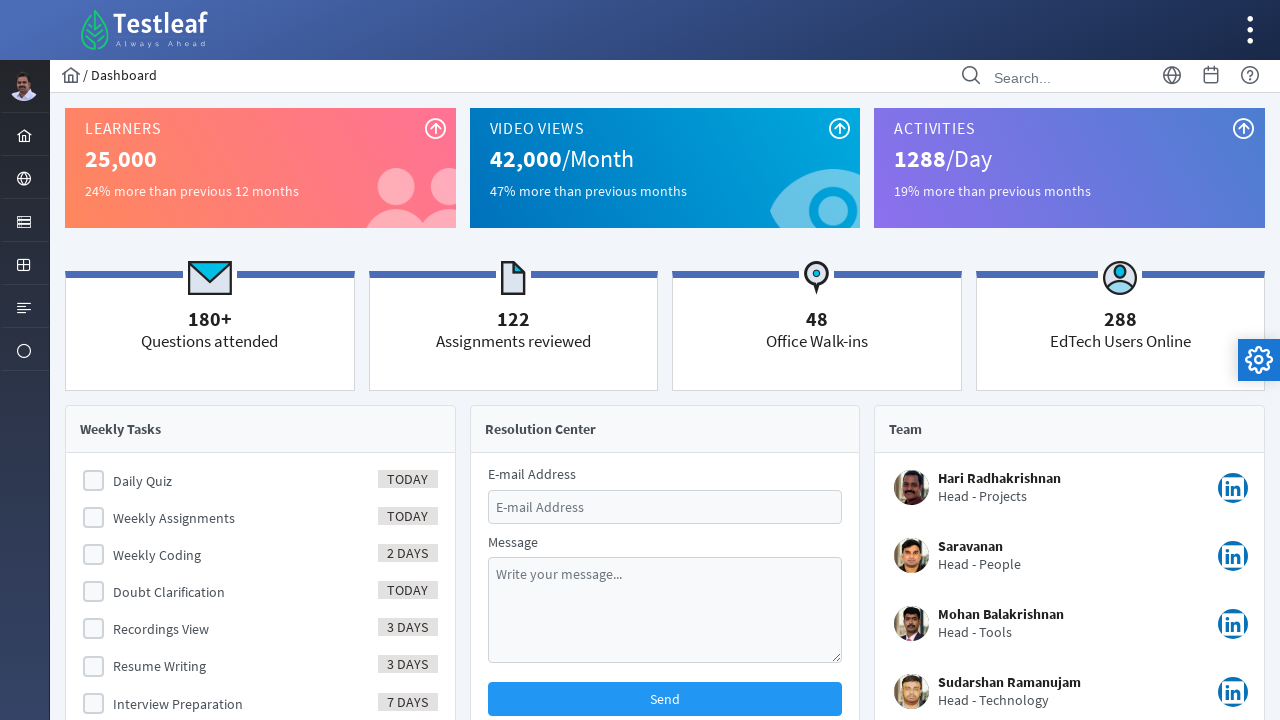

Filled email field with 'testuser@example.com' in new window on #email
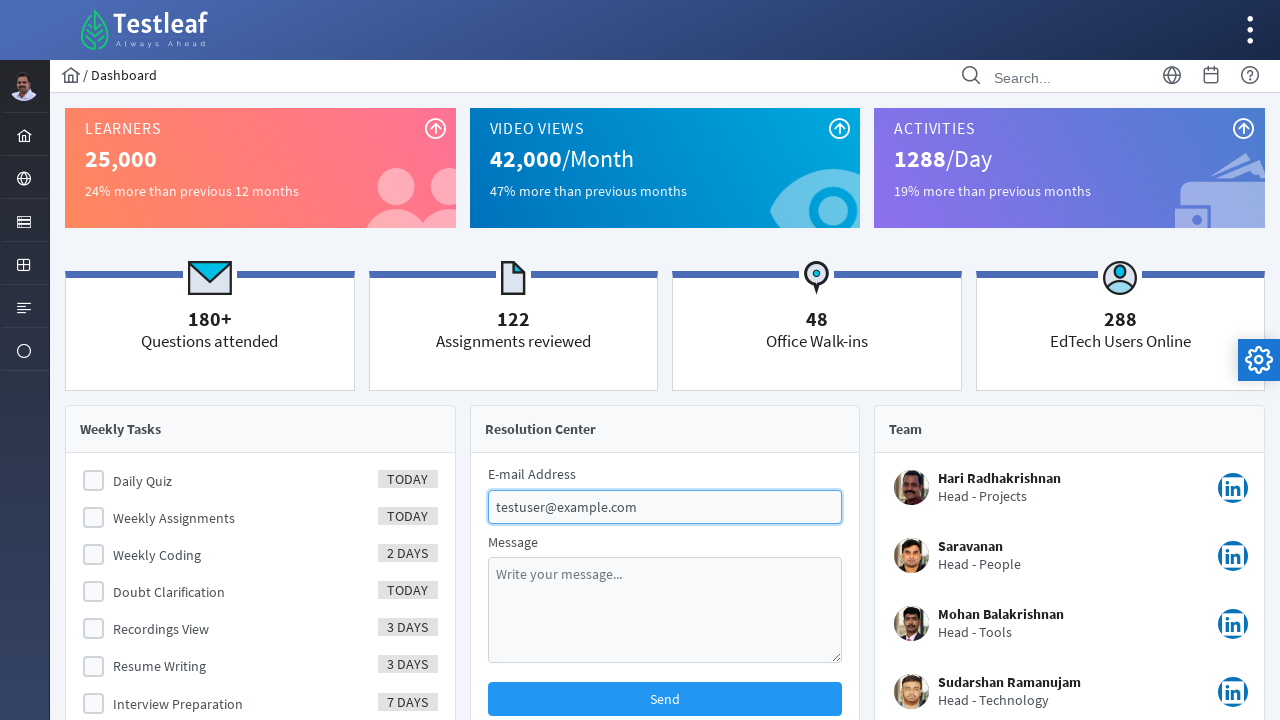

Waited 3 seconds
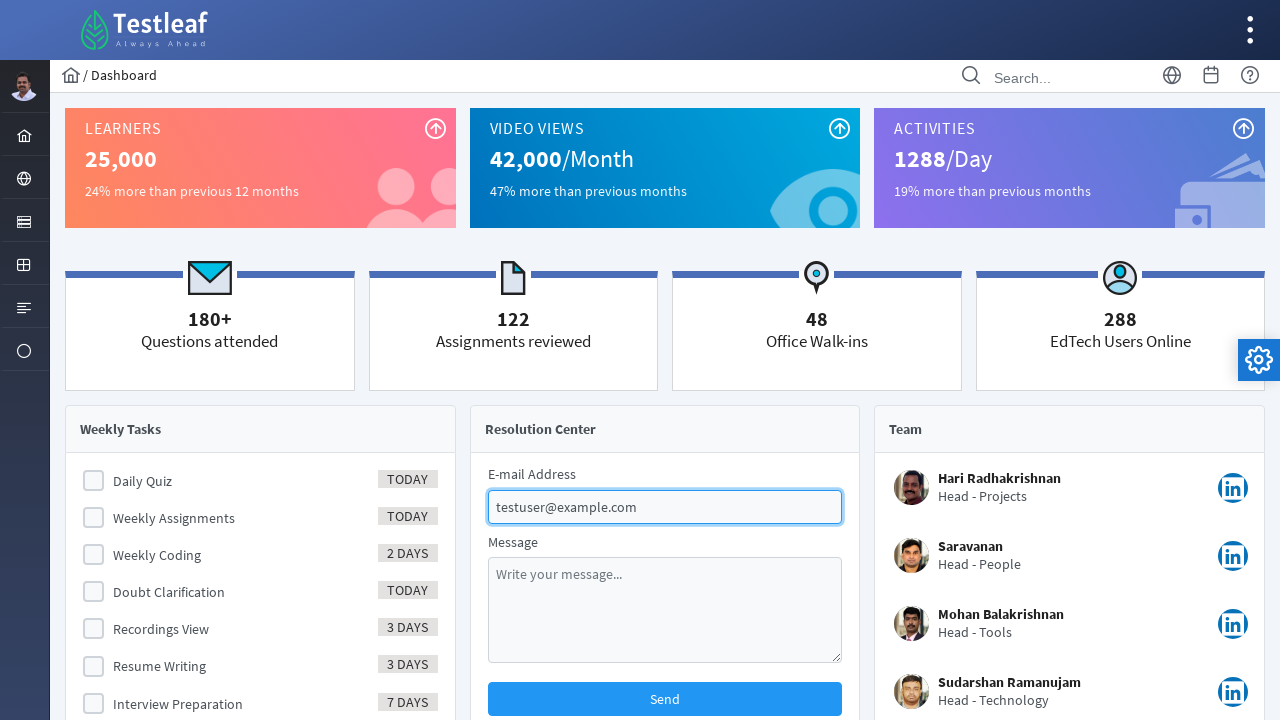

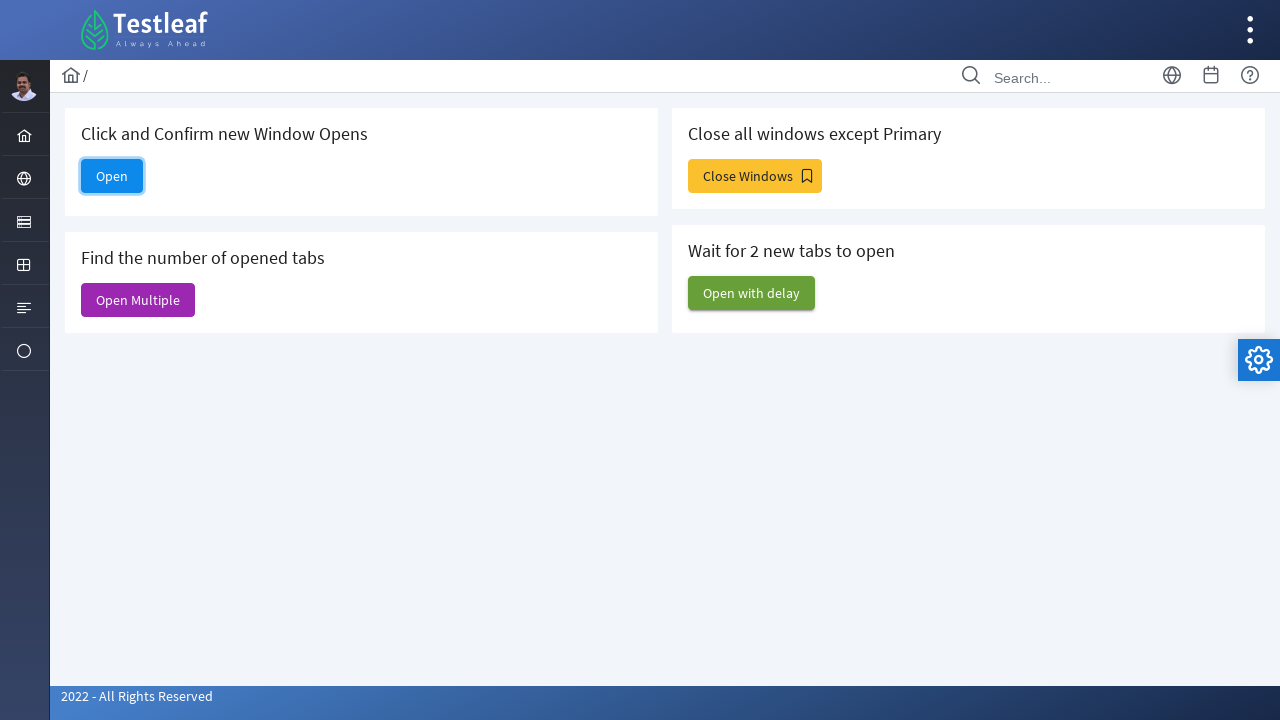